Tests a multi-step form workflow by clicking a link, then filling in personal information fields (first name, last name, city, country) and submitting the form

Starting URL: http://suninjuly.github.io/find_link_text

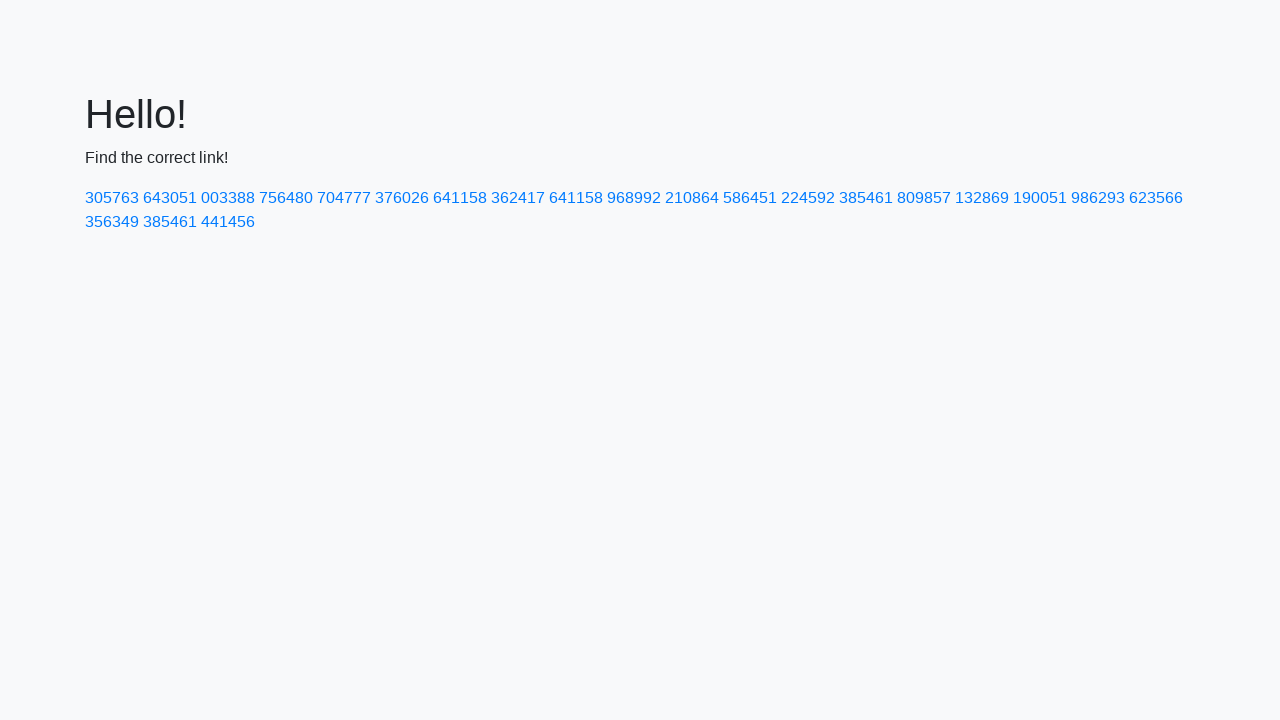

Clicked link with text '224592' at (808, 198) on text=224592
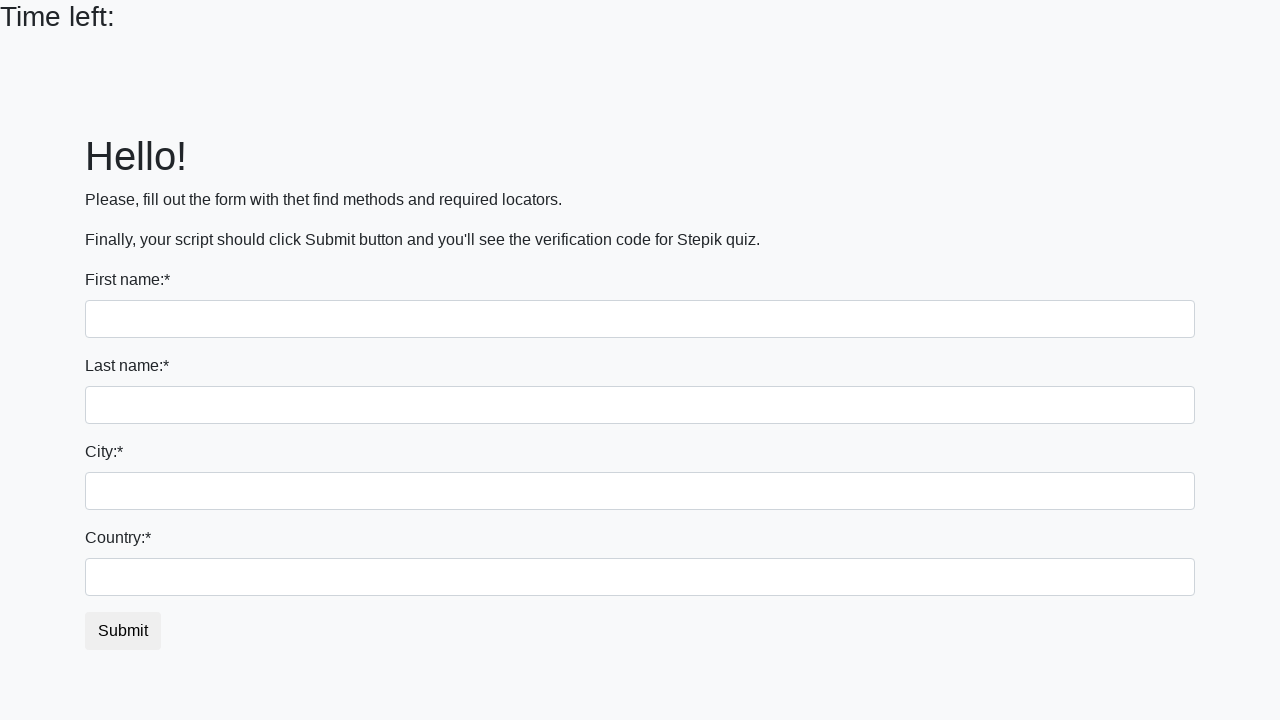

Filled first name field with 'Ivan' on input
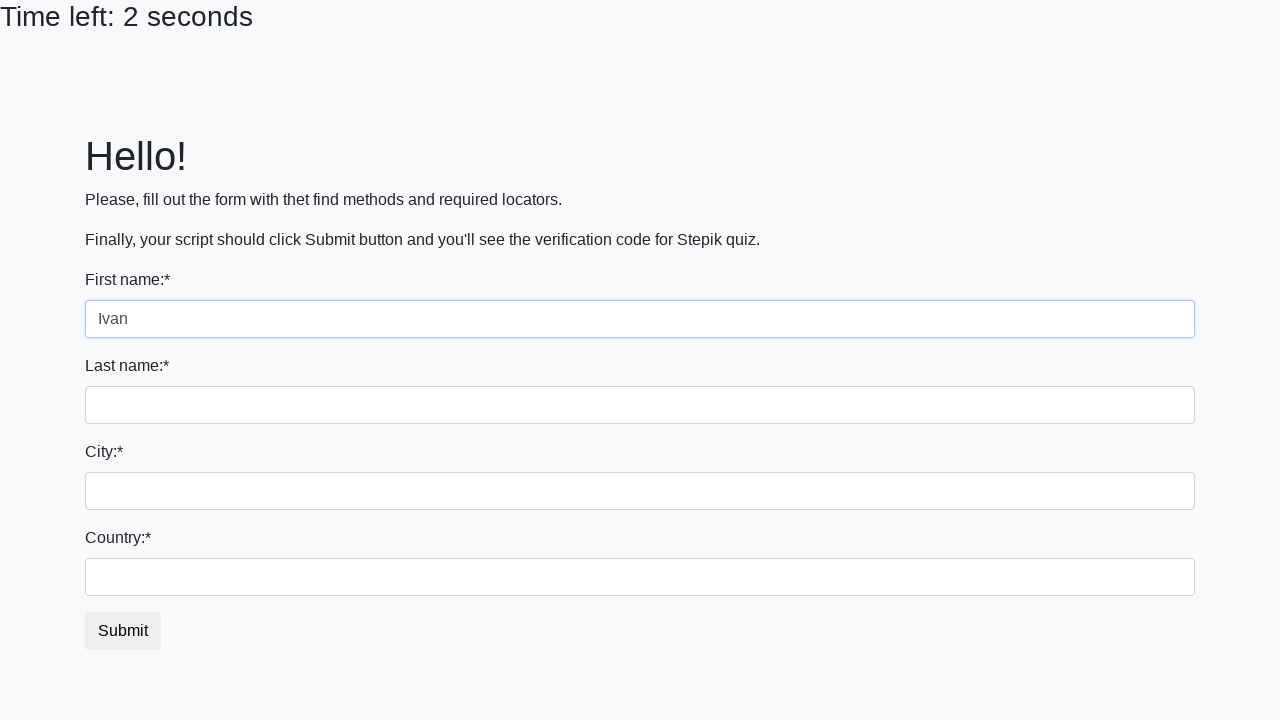

Filled last name field with 'Petrov' on input[name='last_name']
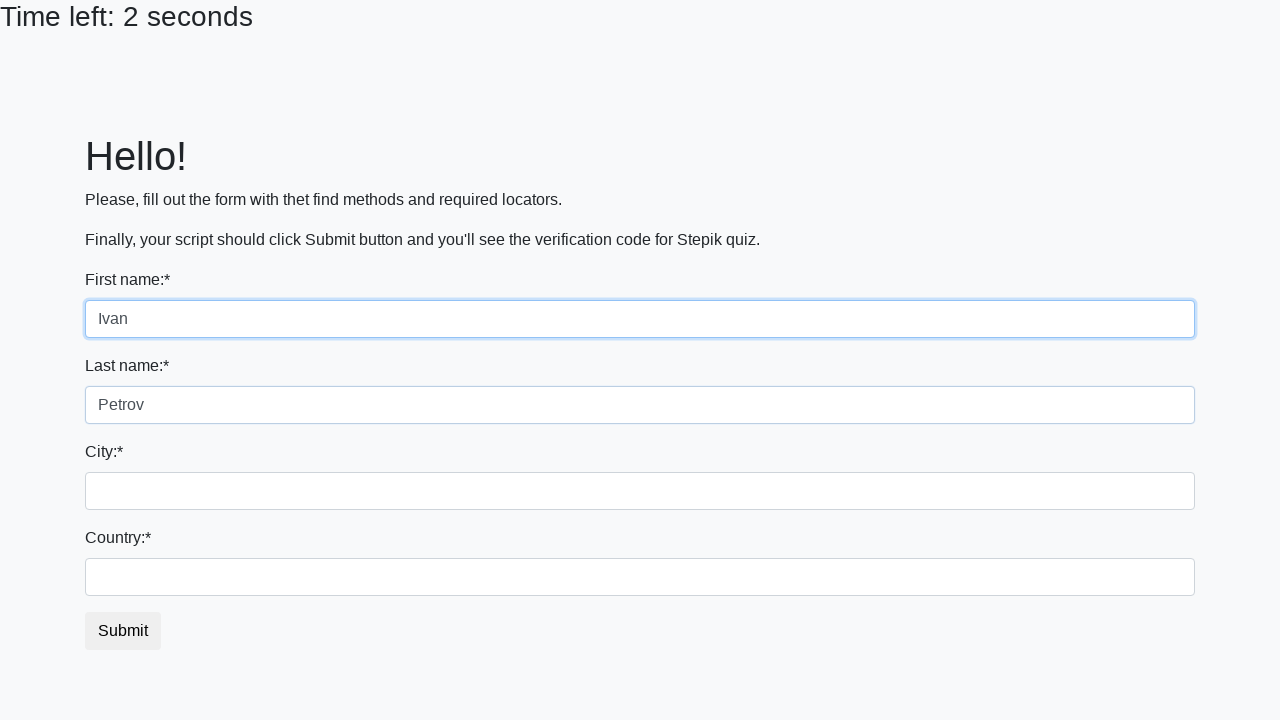

Filled city field with 'Smolensk' on .form-control.city
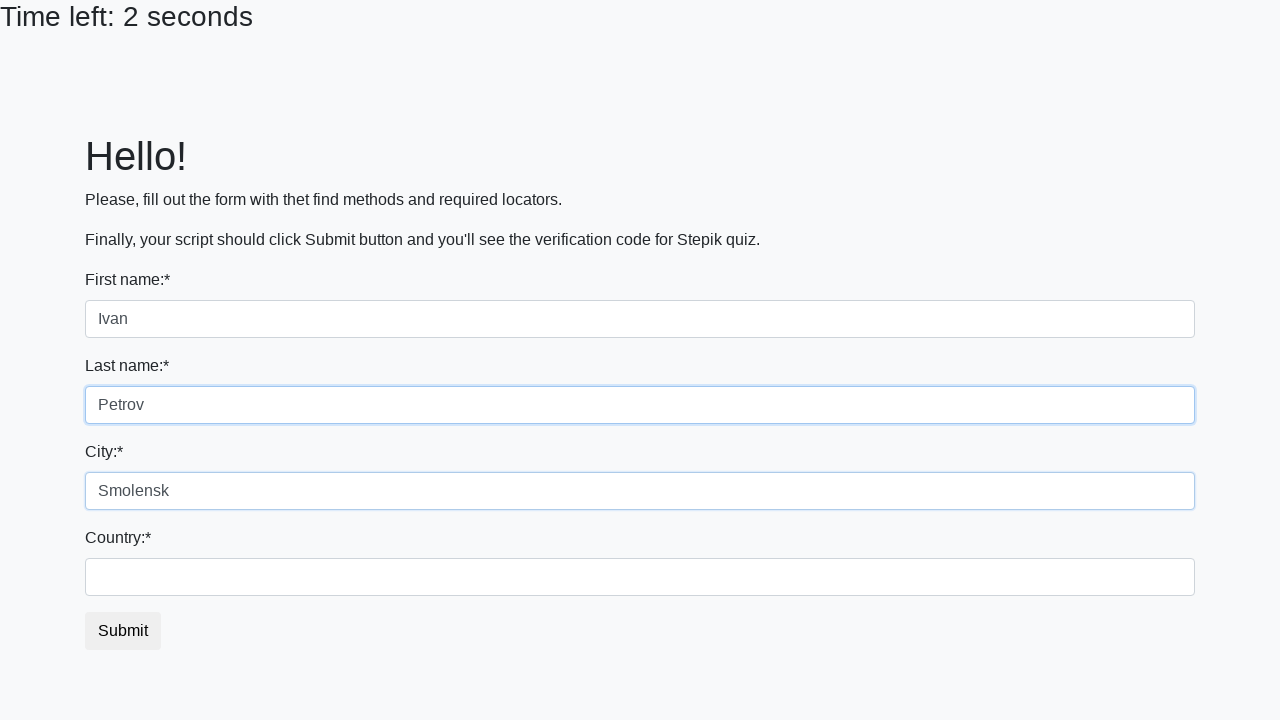

Filled country field with 'Russia' on #country
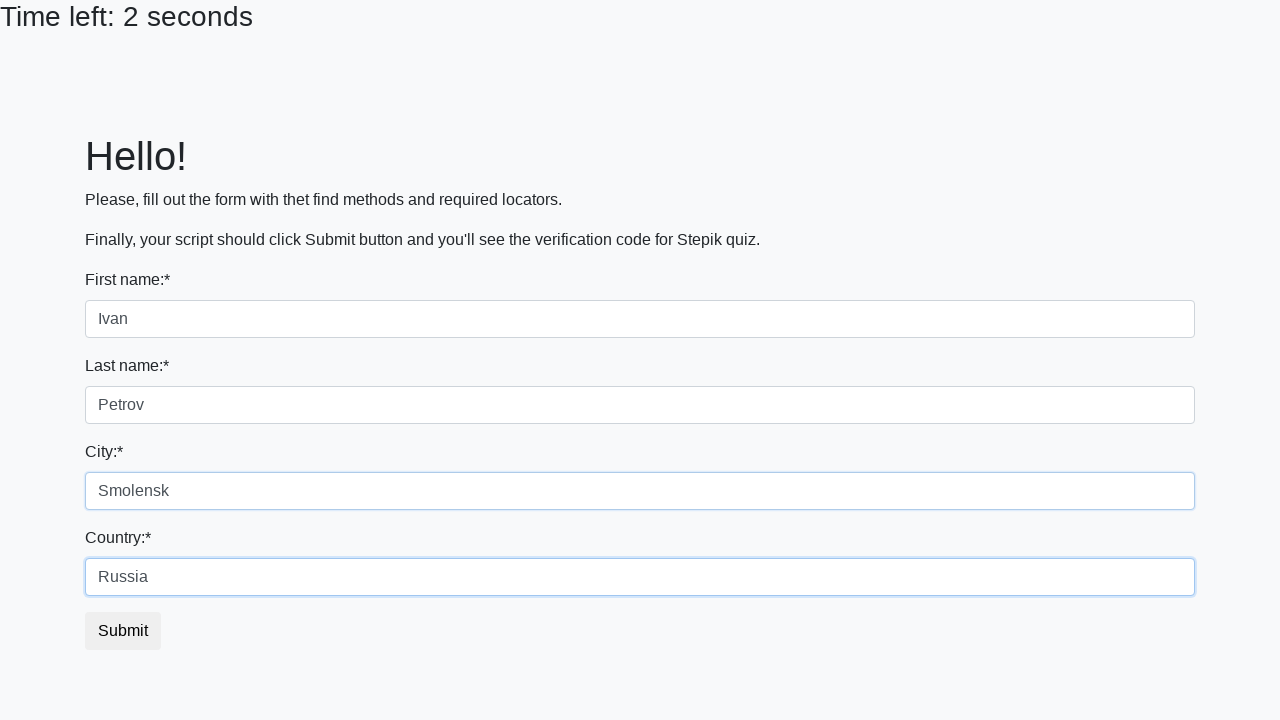

Clicked submit button to submit the form at (123, 631) on button.btn
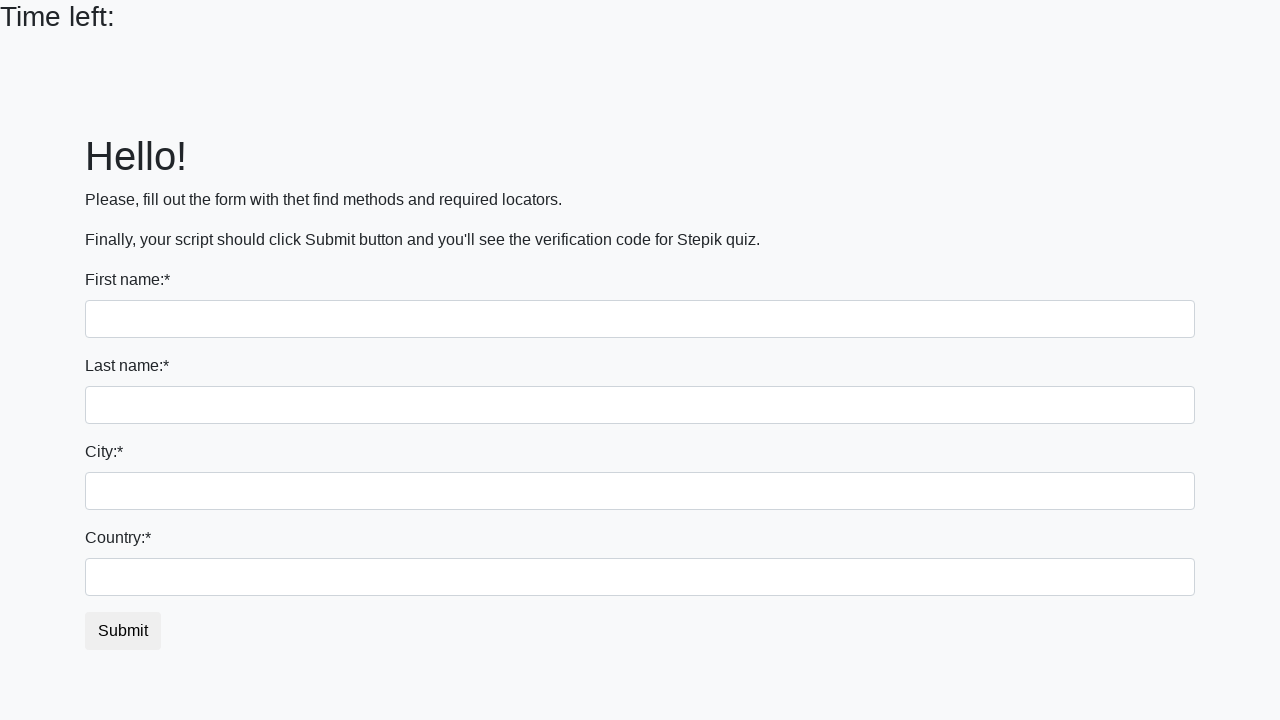

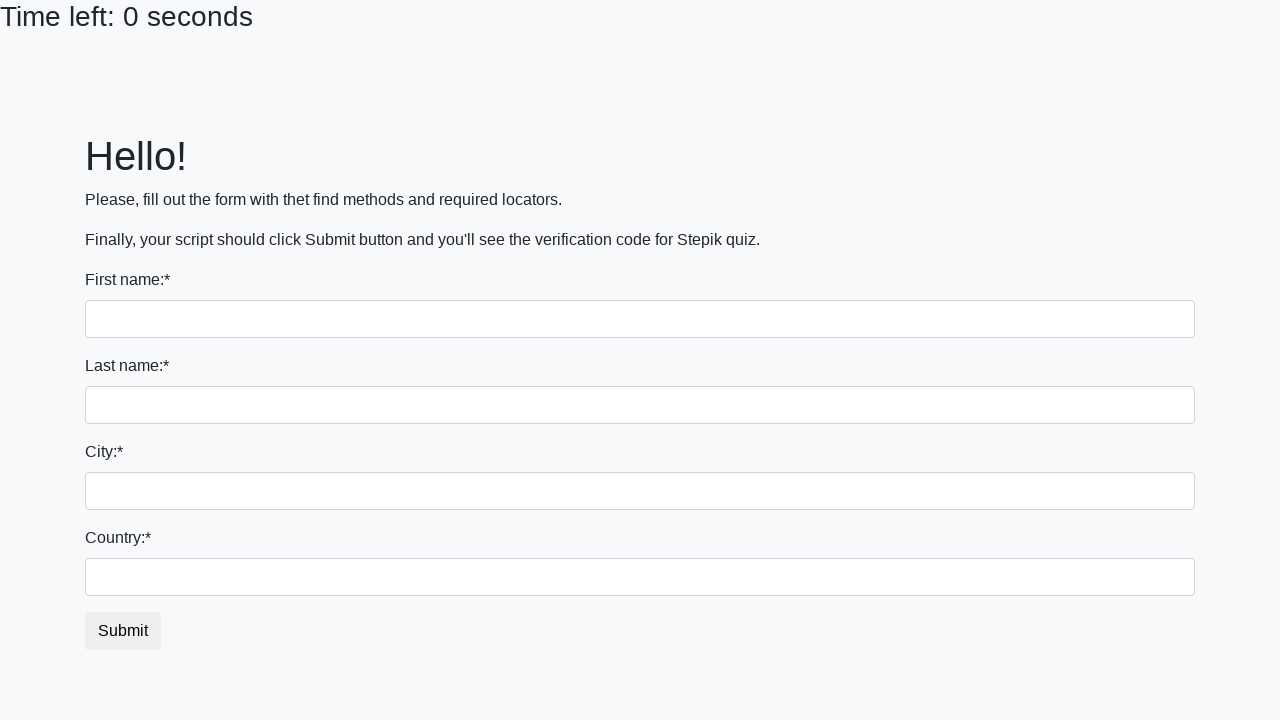